Tests file download functionality by clicking download button and verifying the download

Starting URL: https://demoqa.com/upload-download

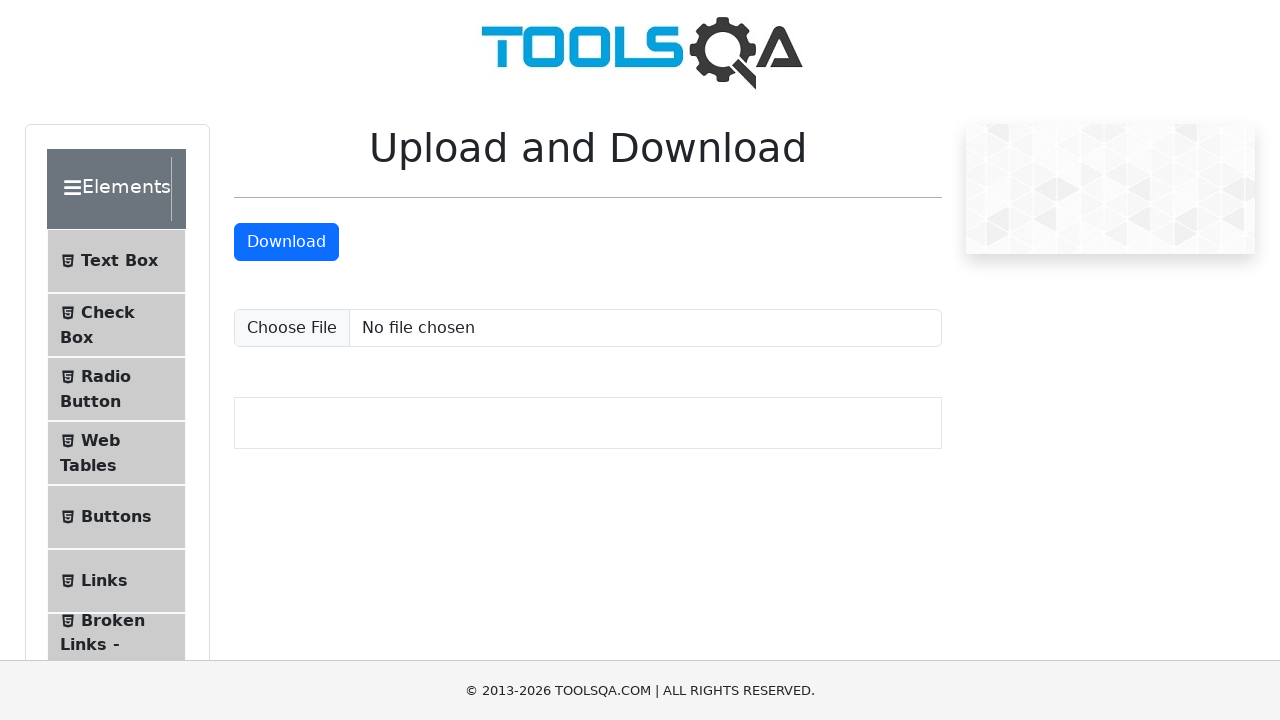

Clicked download button to initiate file download at (286, 242) on #downloadButton
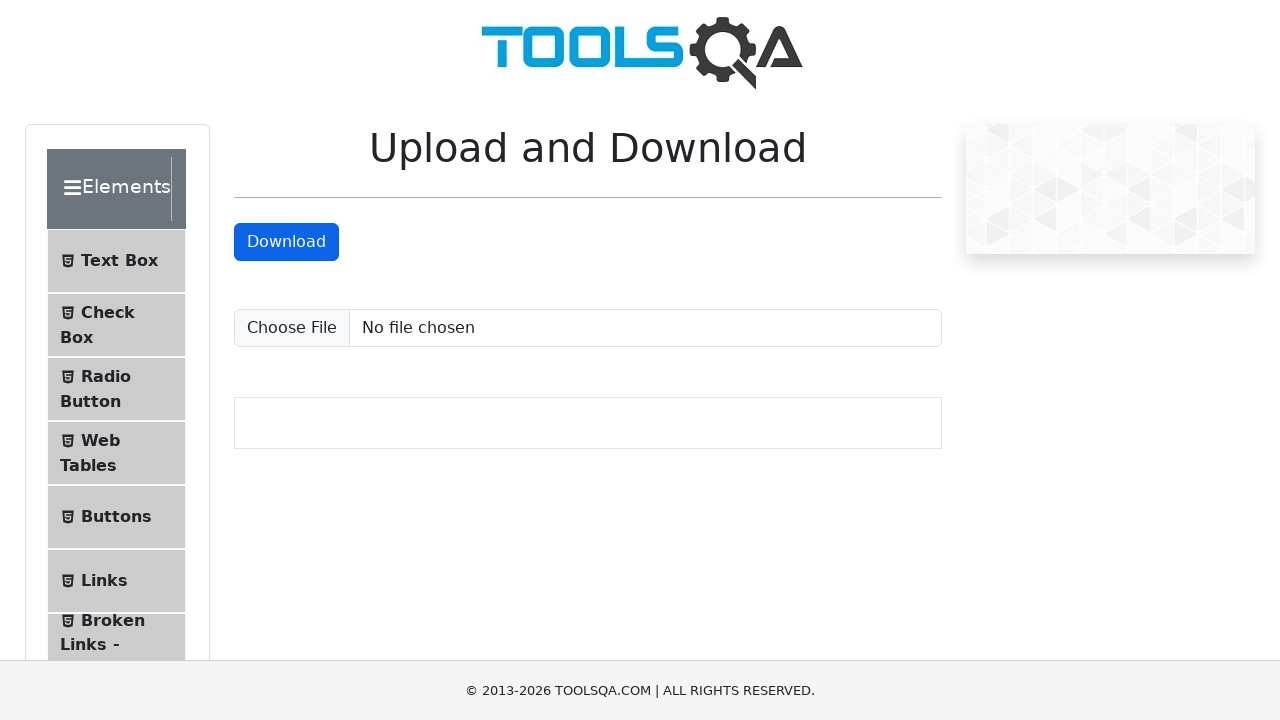

File download completed and download object obtained
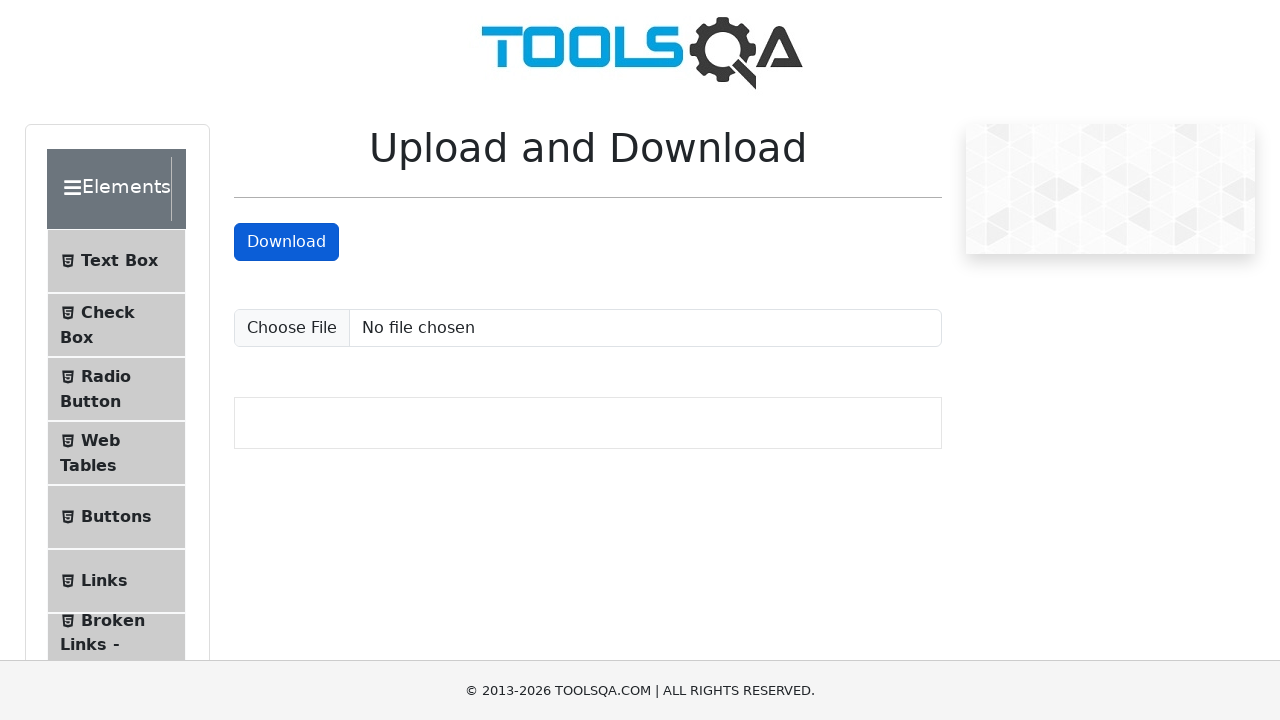

Verified downloaded file is 'sampleFile.jpeg'
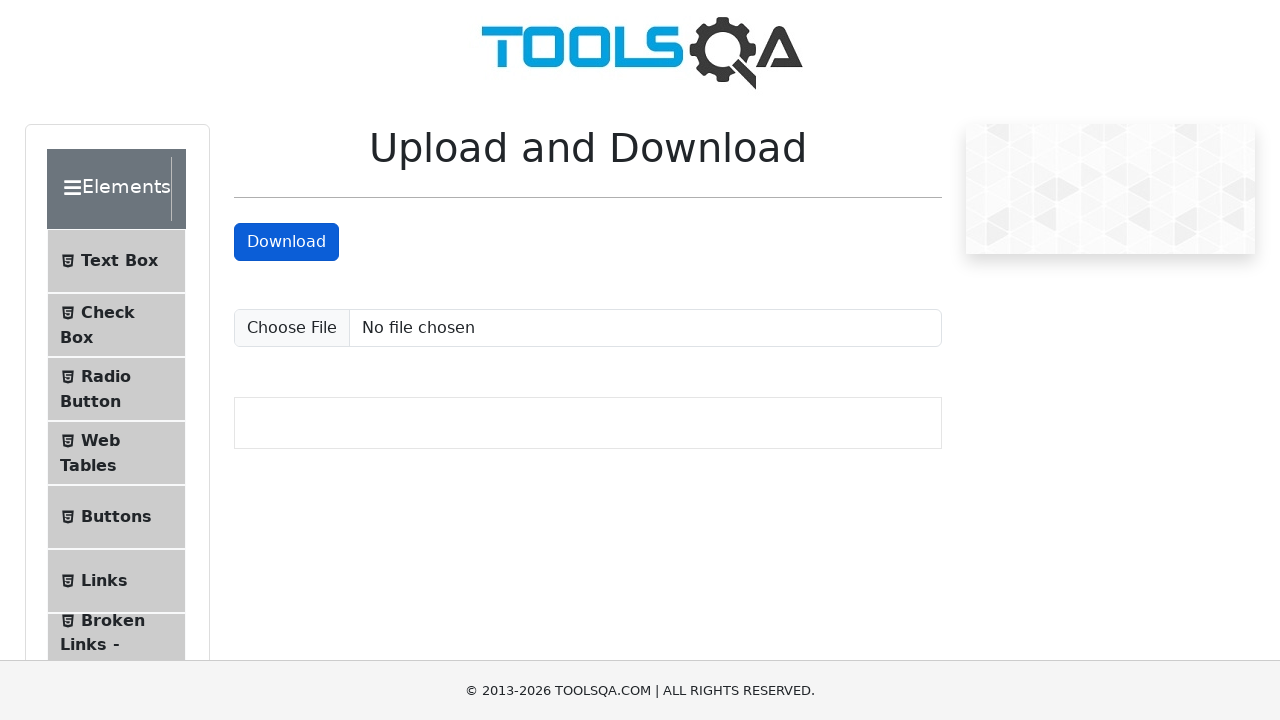

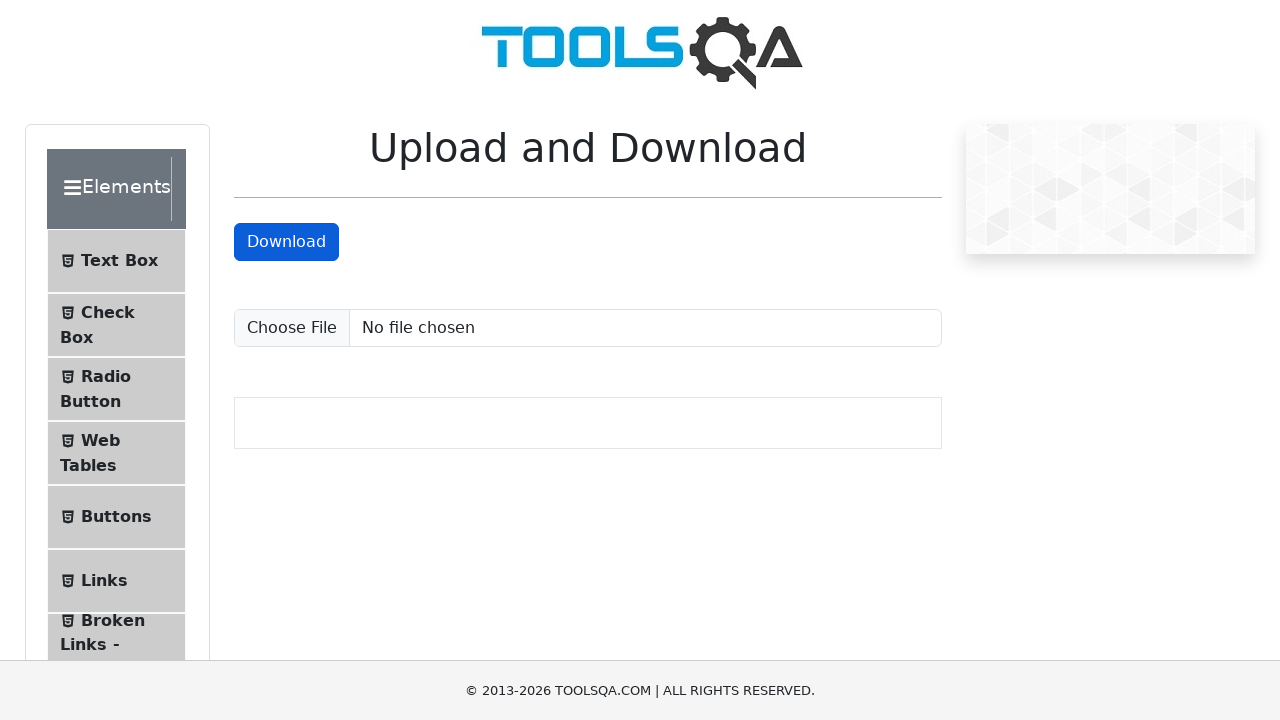